Tests a practice form submission by filling in name, email, password fields, checking a checkbox, and submitting the form, then verifies success message appears.

Starting URL: https://rahulshettyacademy.com/angularpractice/

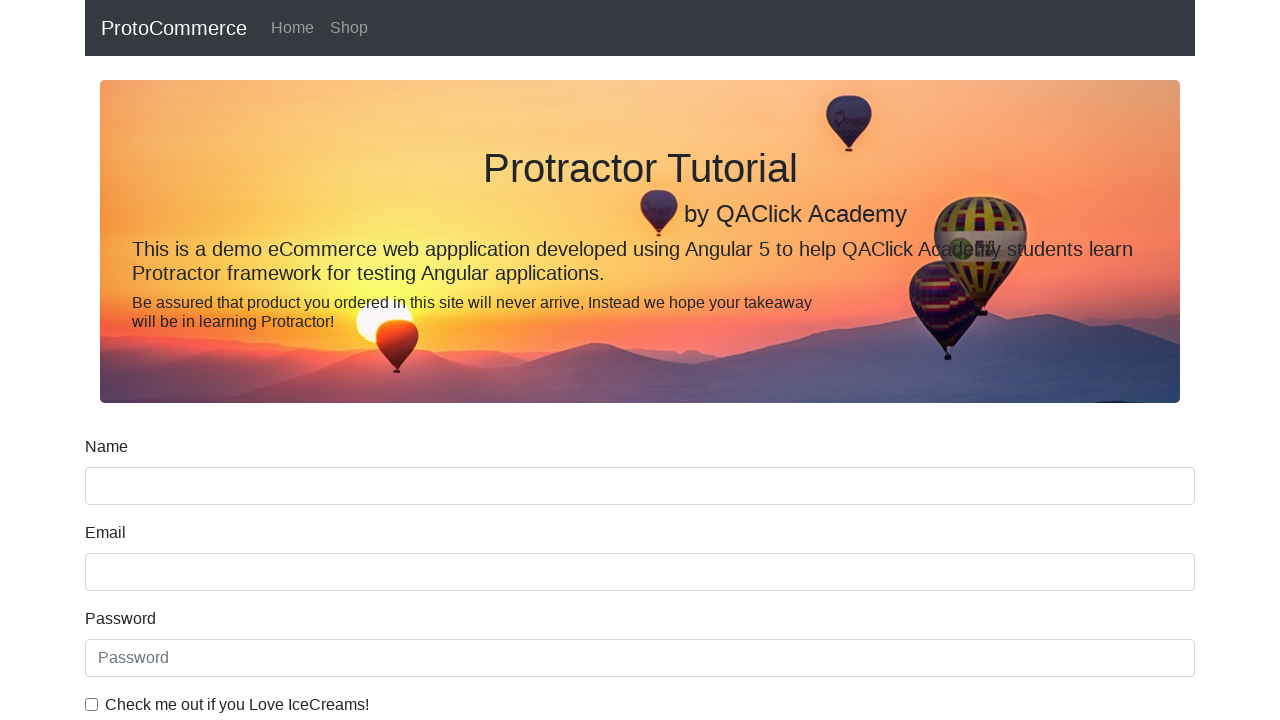

Filled name field with 'Sandeep' on input[name='name']
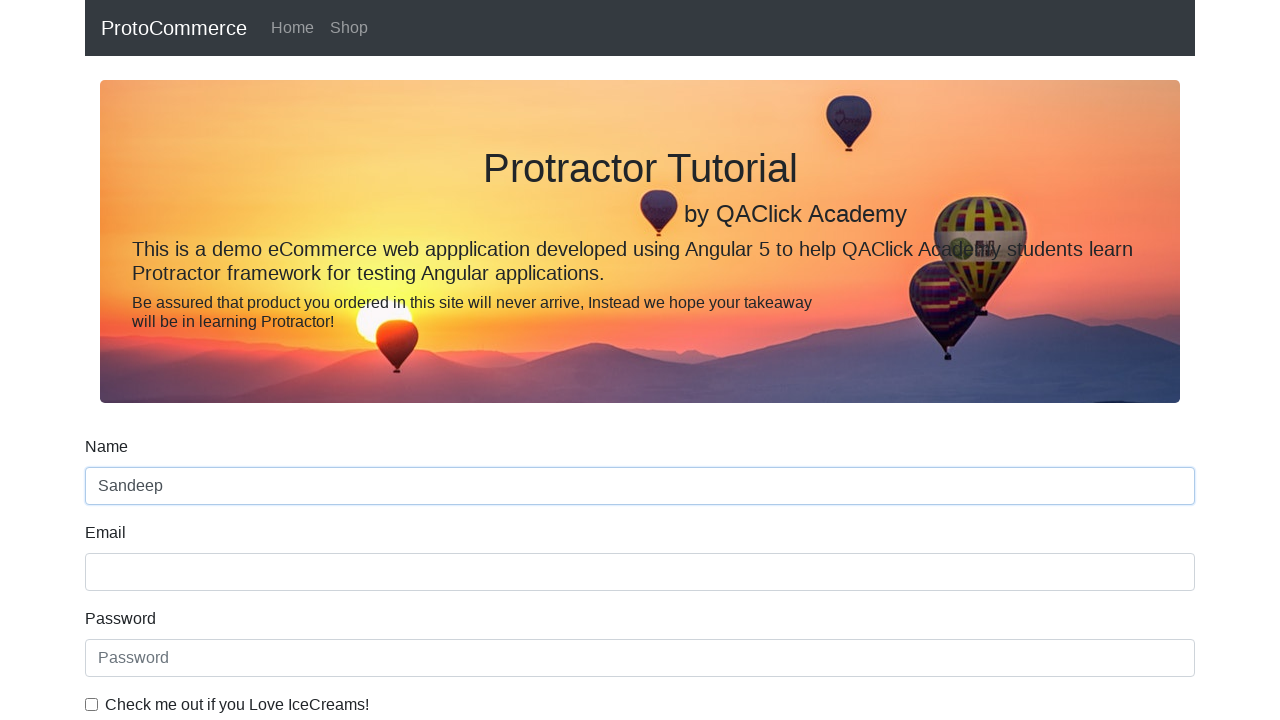

Filled email field with 'sandeep1@yopmail.com' on input[name='email']
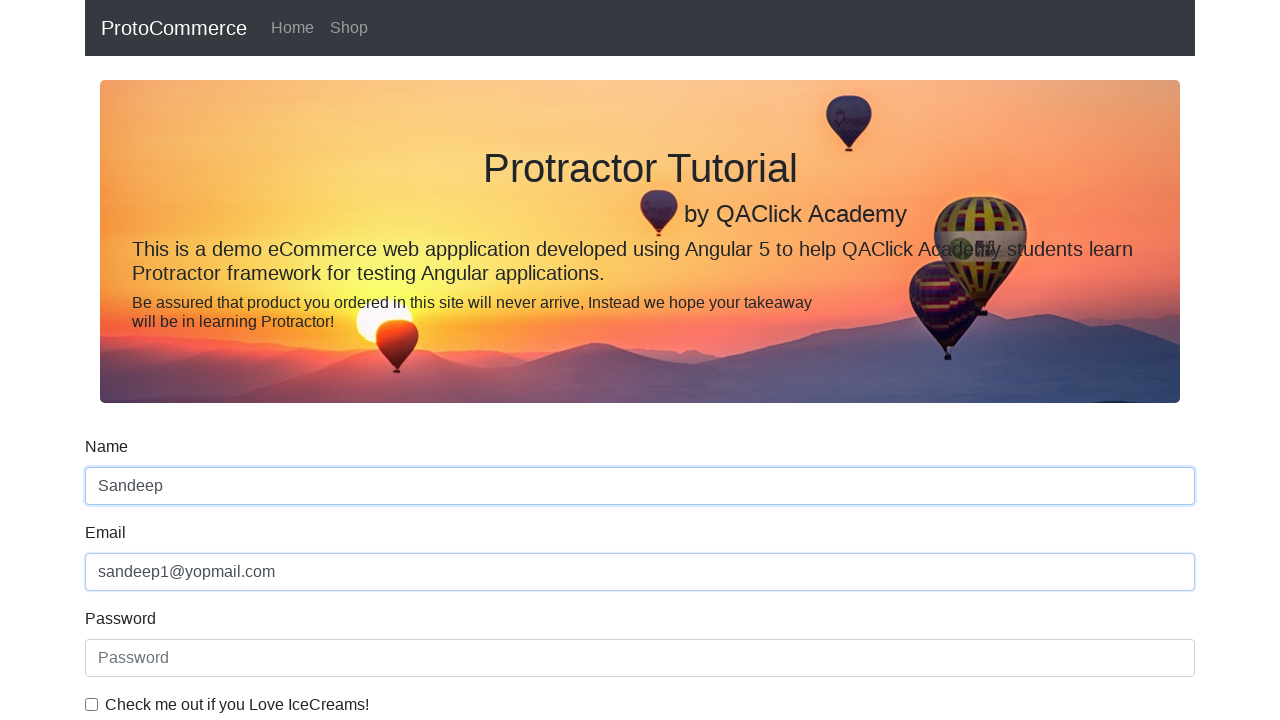

Filled password field with 'Test@123' on #exampleInputPassword1
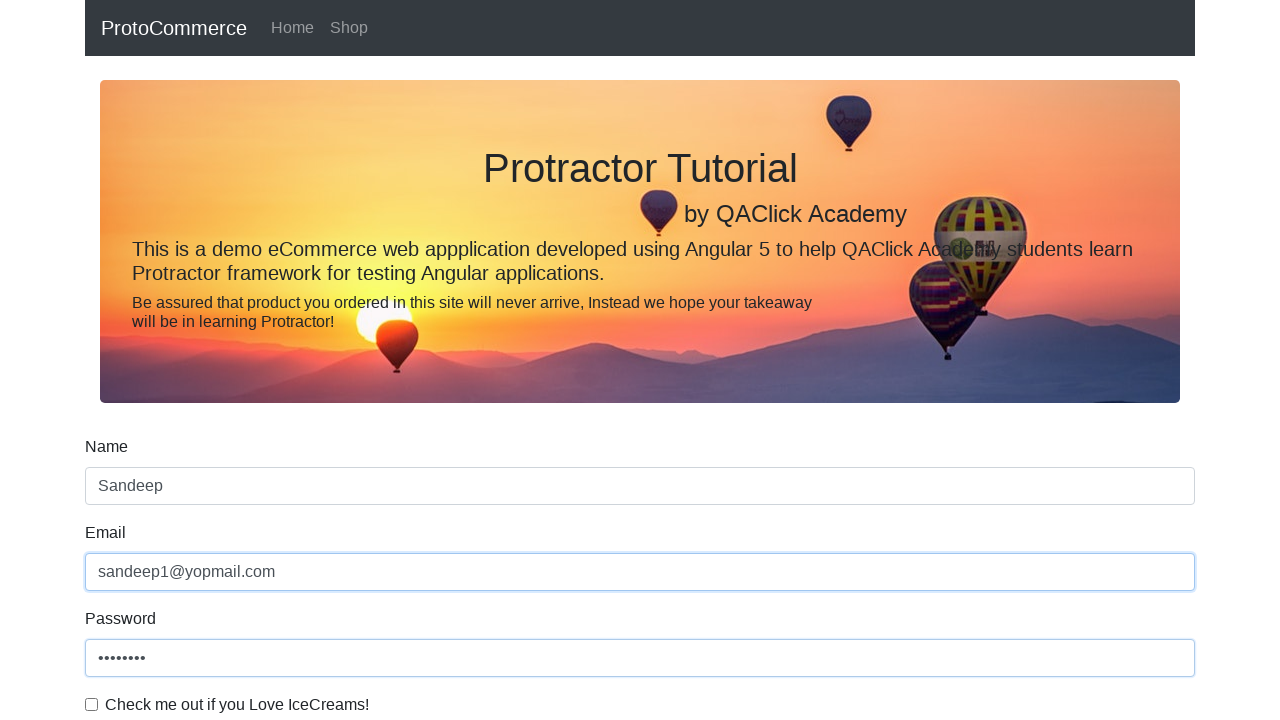

Checked the checkbox at (92, 704) on #exampleCheck1
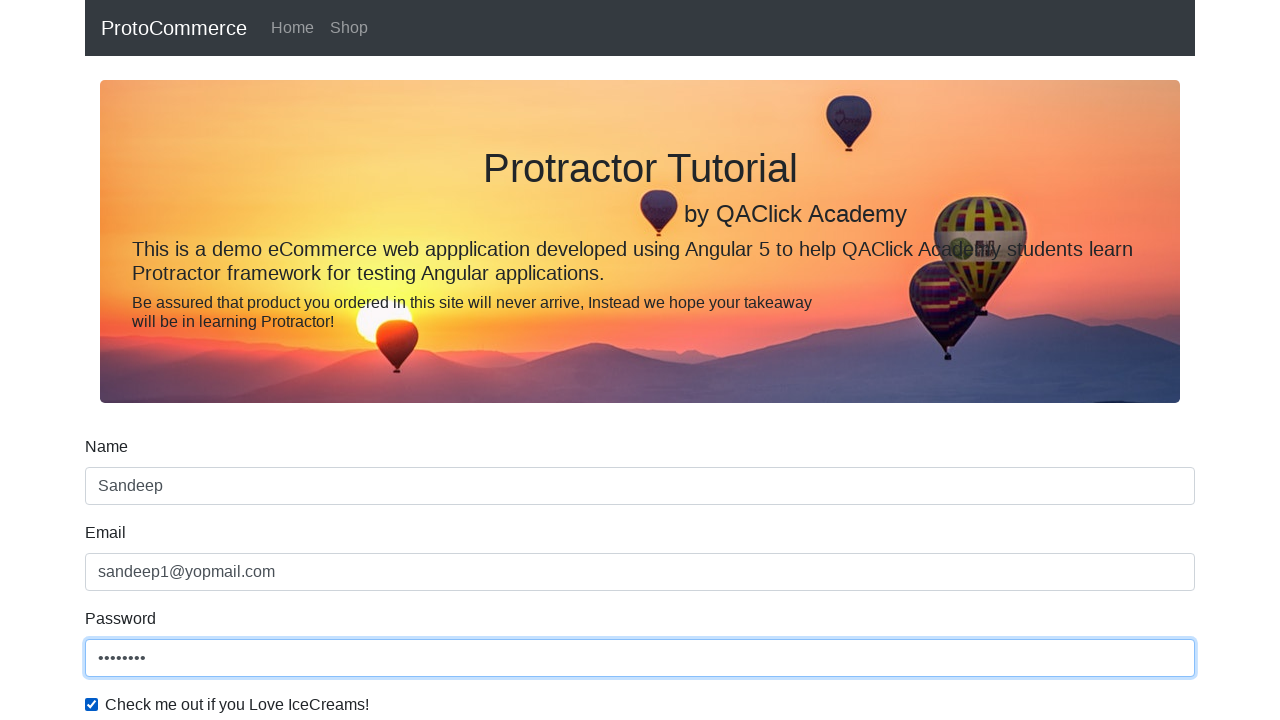

Clicked submit button to submit form at (123, 491) on input[type='submit']
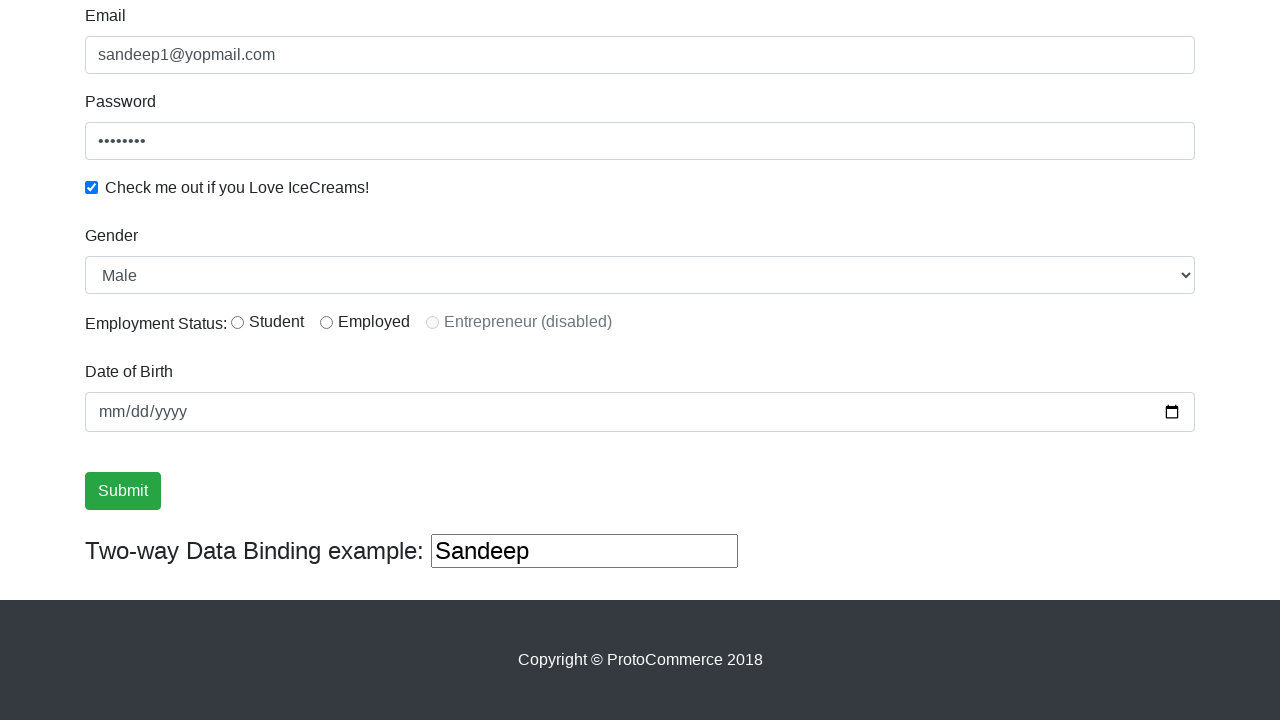

Success message appeared
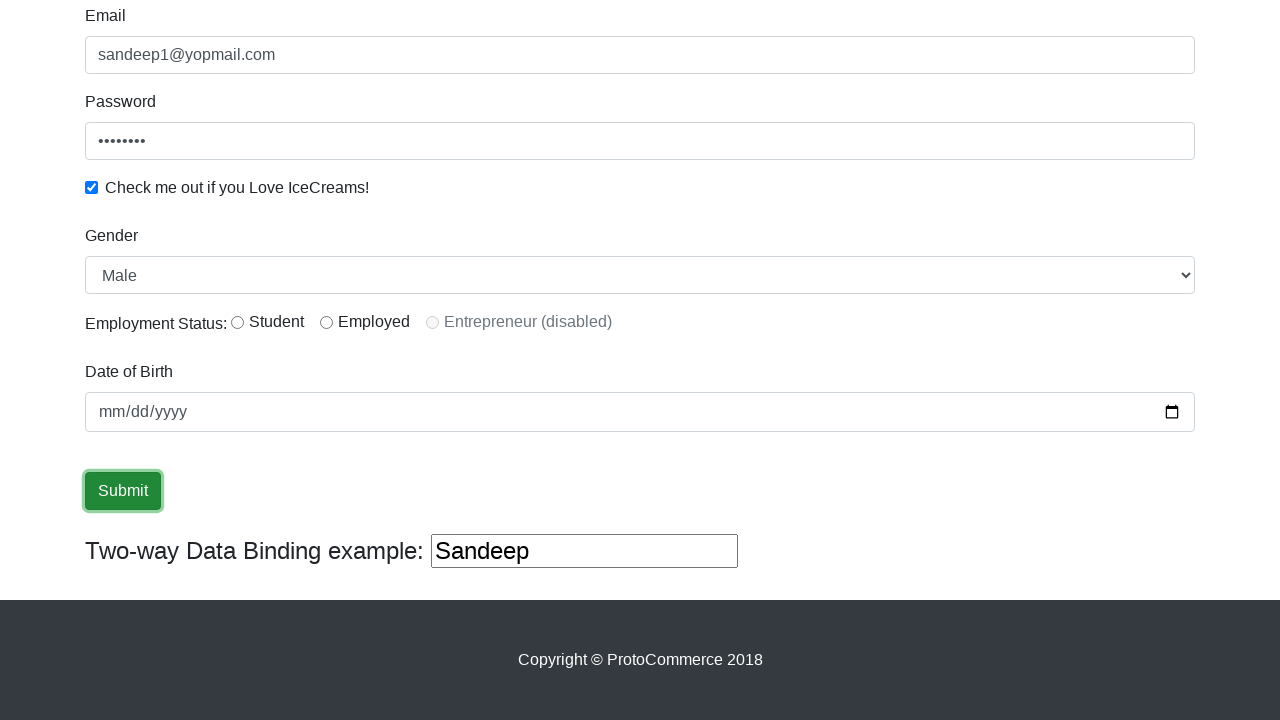

Retrieved success message text
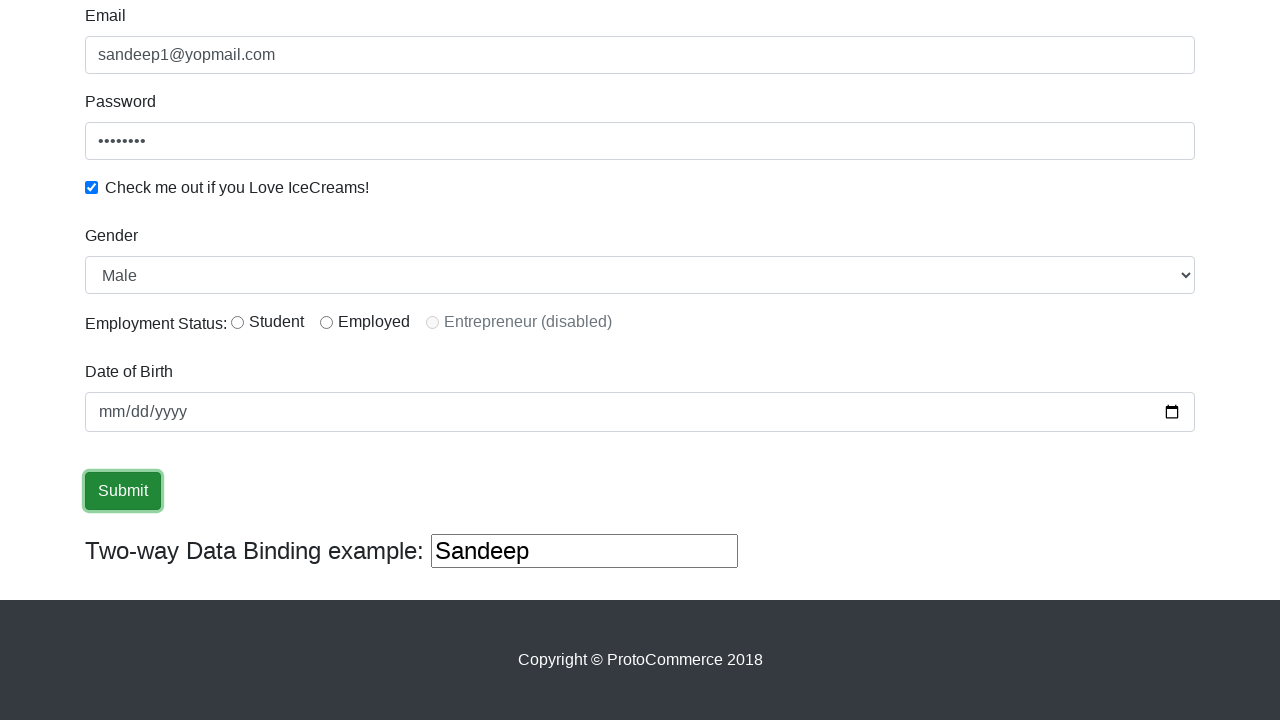

Verified 'Success' text present in success message
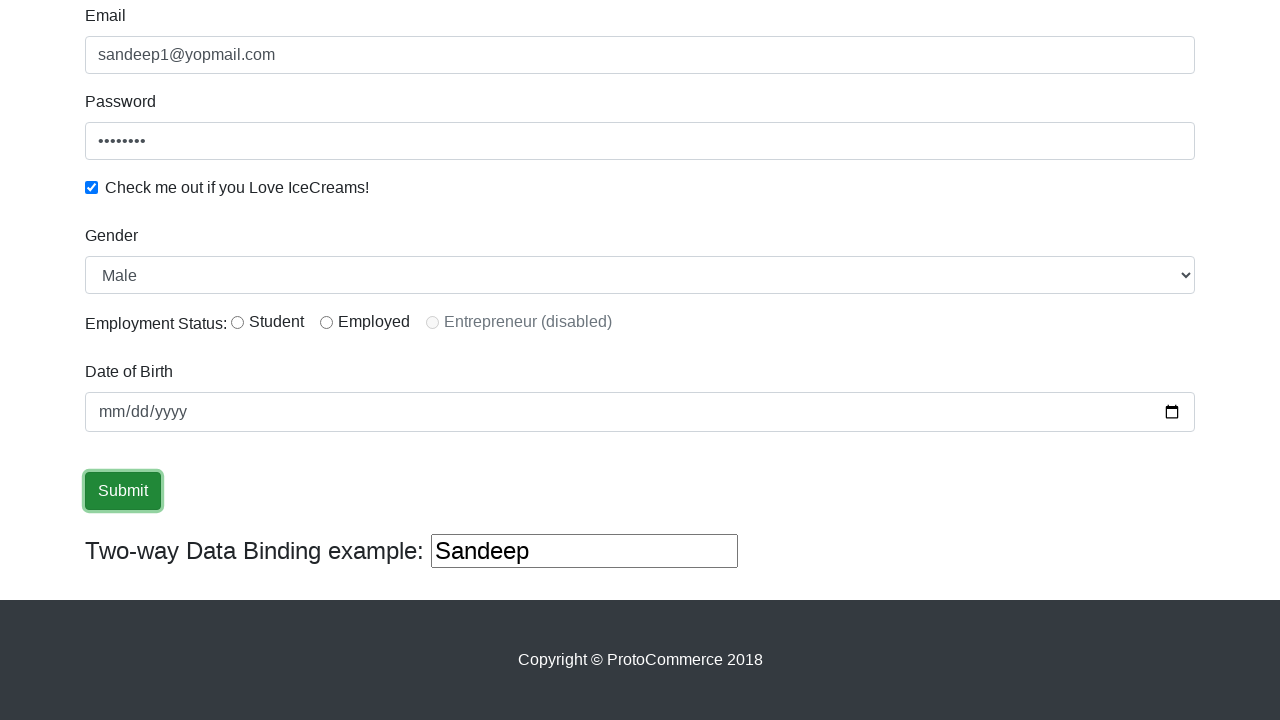

Filled additional text field with 'ddsd' on (//input[@type='text'])[3]
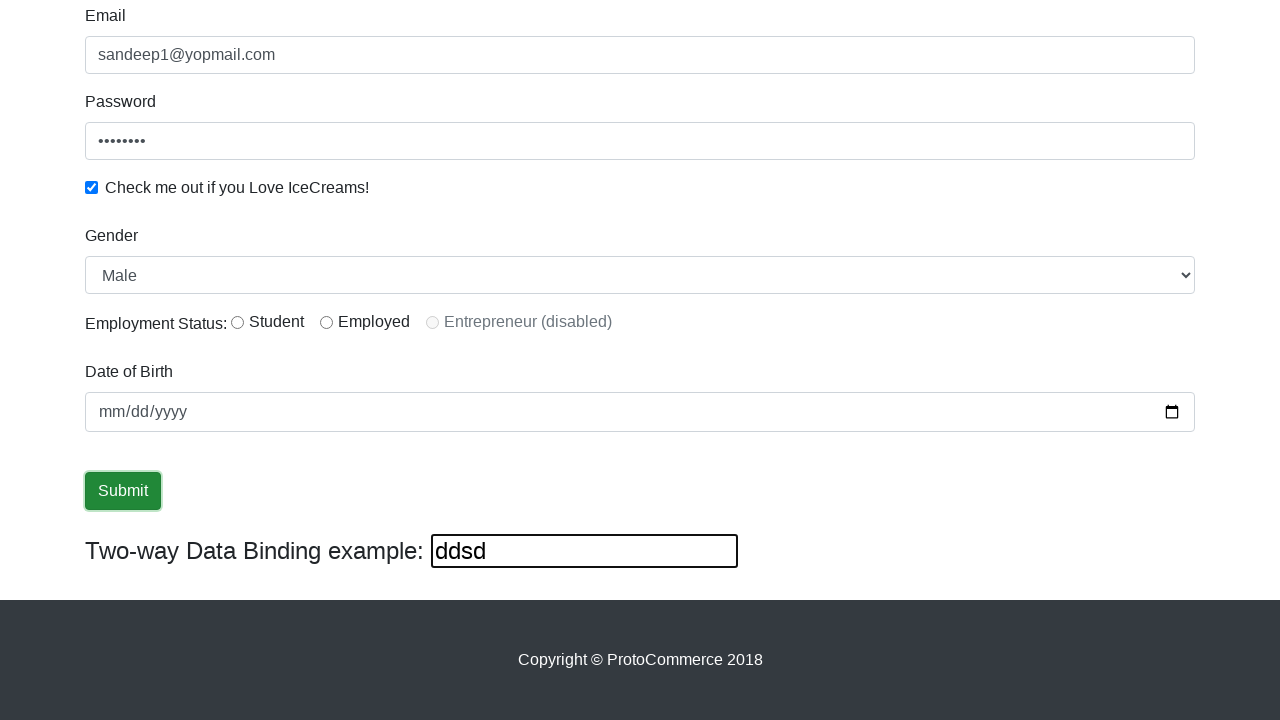

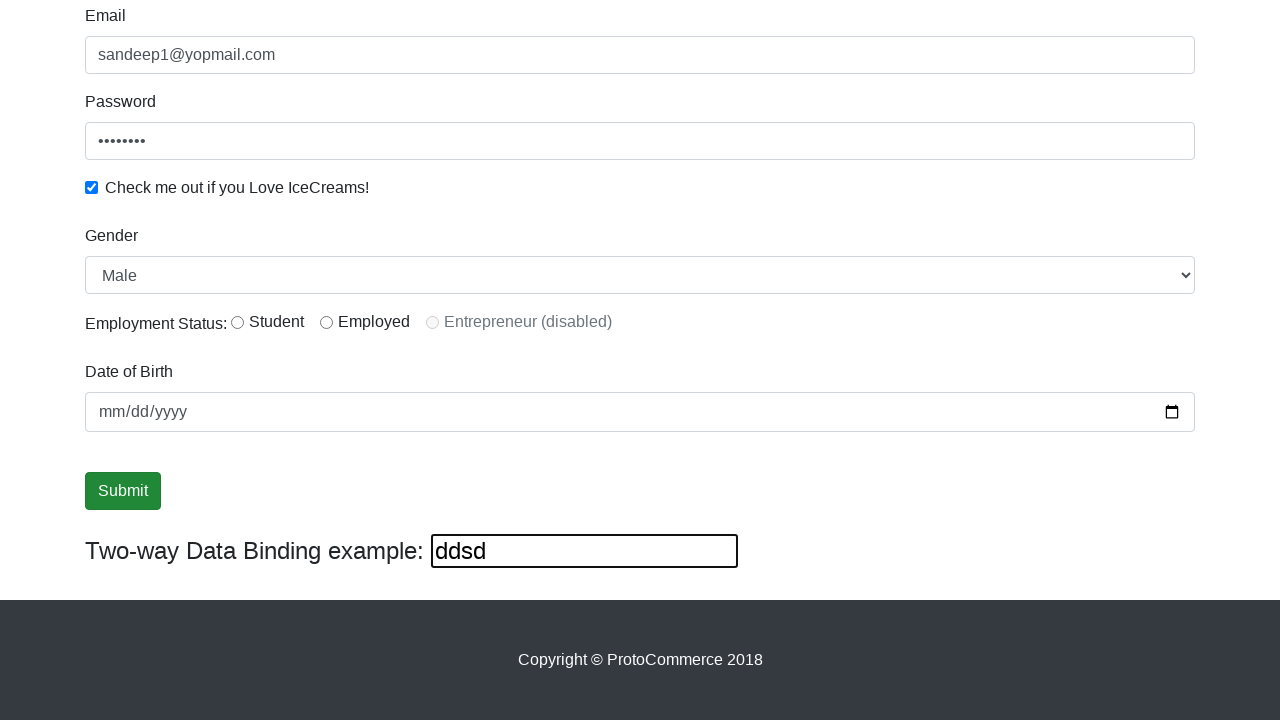